Navigates to a page, clicks a dynamically calculated link, fills out a form with personal information, and submits it

Starting URL: http://suninjuly.github.io/find_link_text

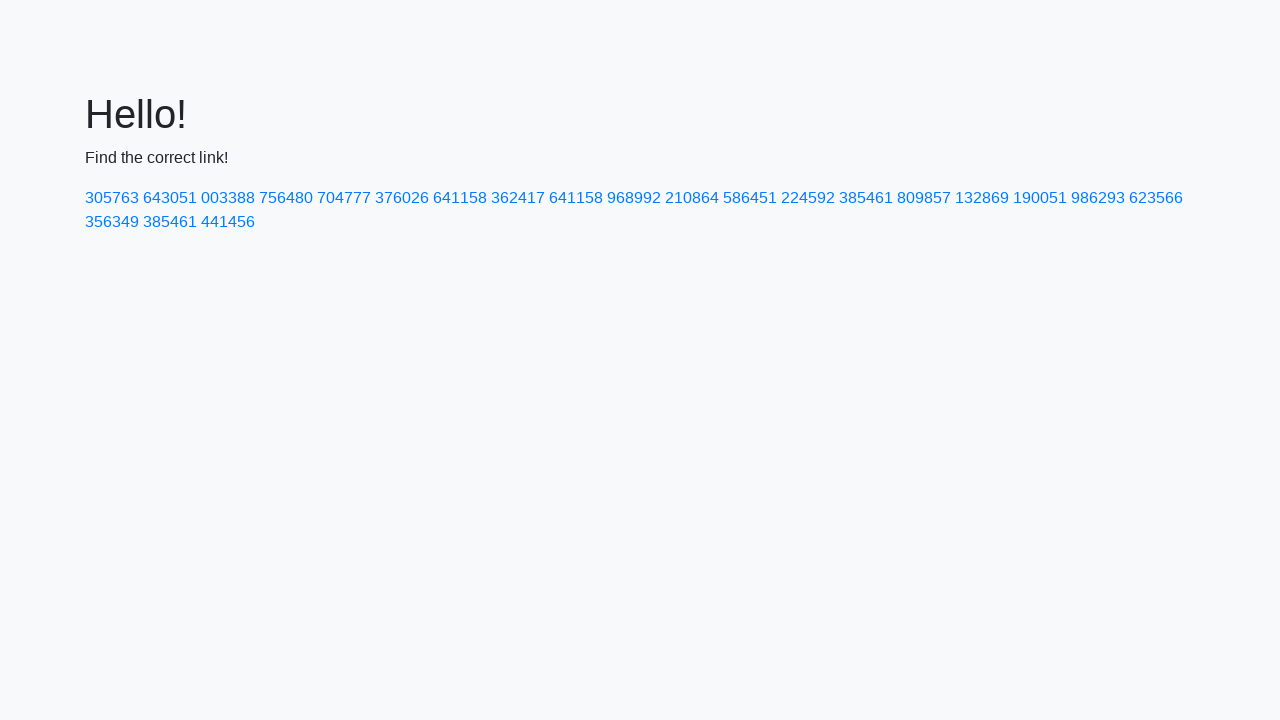

Navigated to the starting page
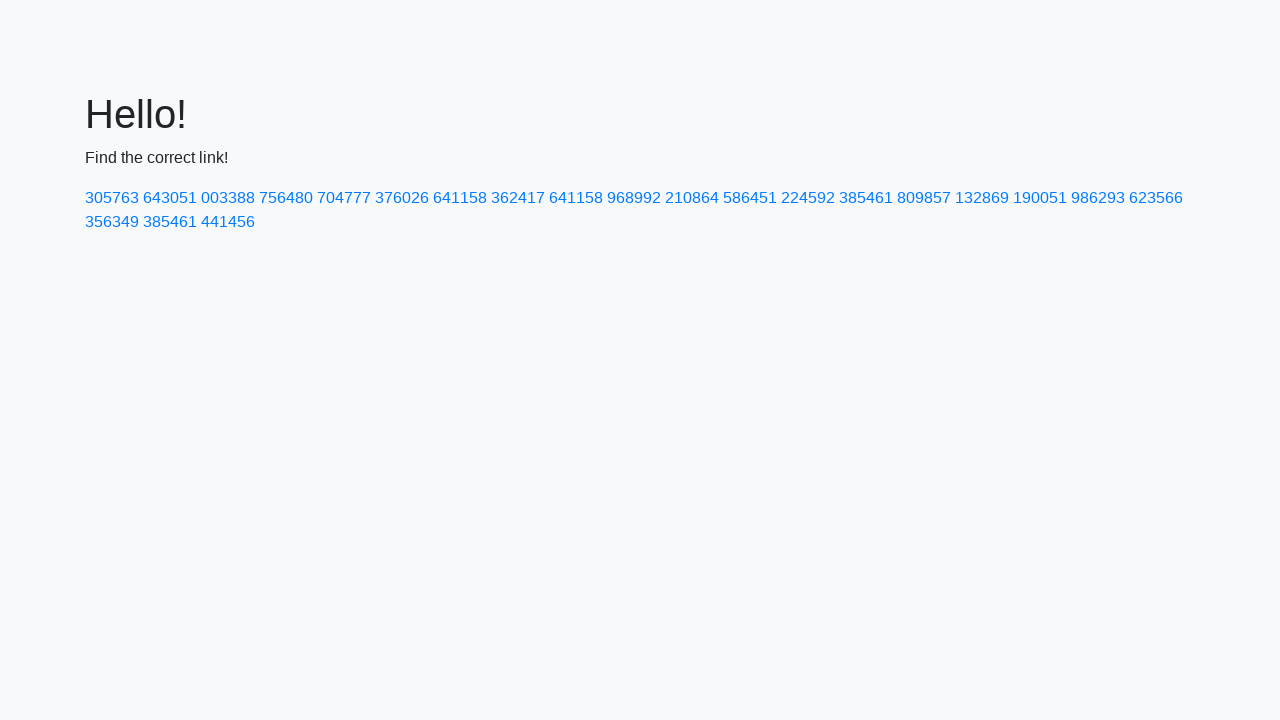

Clicked the dynamically calculated link with text '224592' at (808, 198) on a:text('224592')
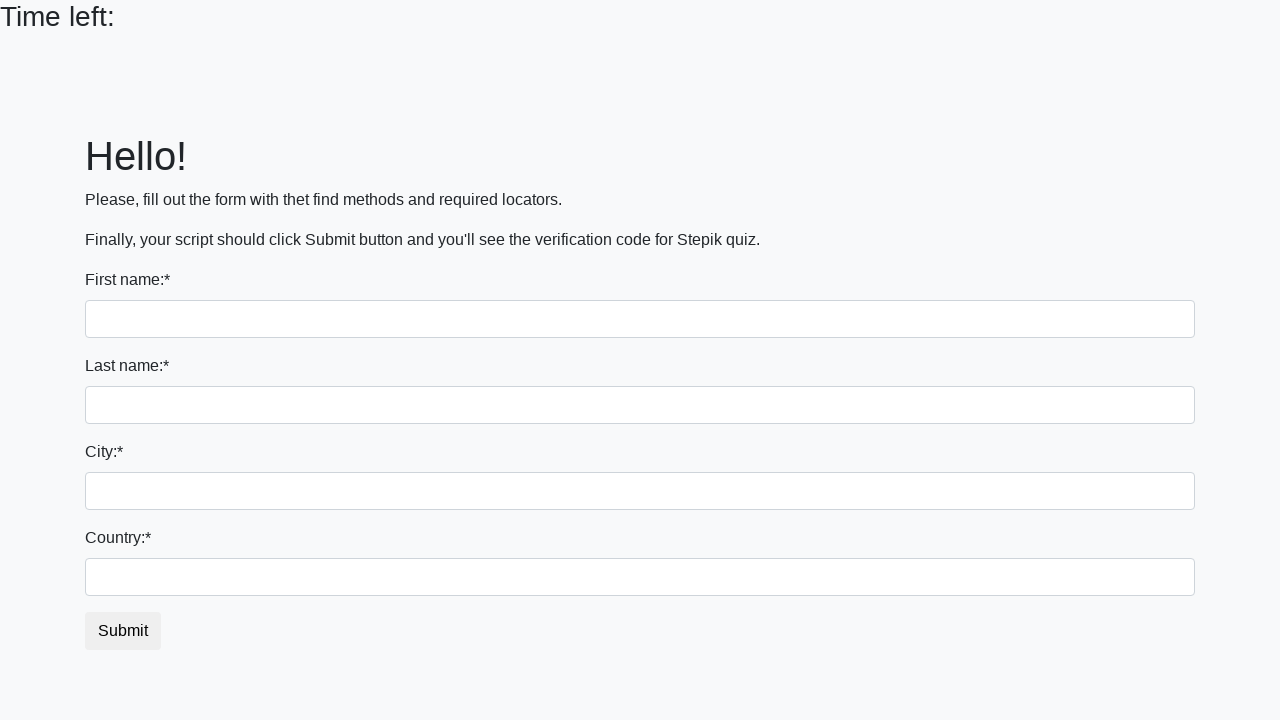

Filled first name field with 'Timur' on input:first-of-type
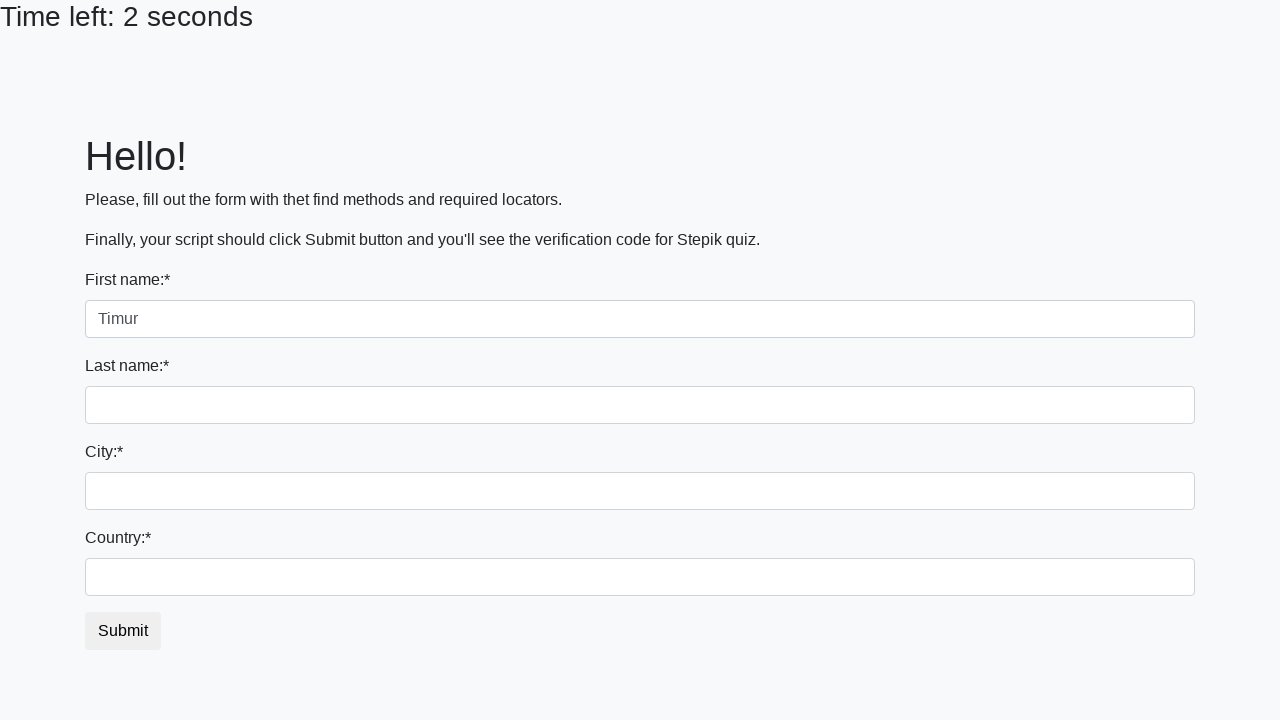

Filled last name field with 'Atabaev' on input[name='last_name']
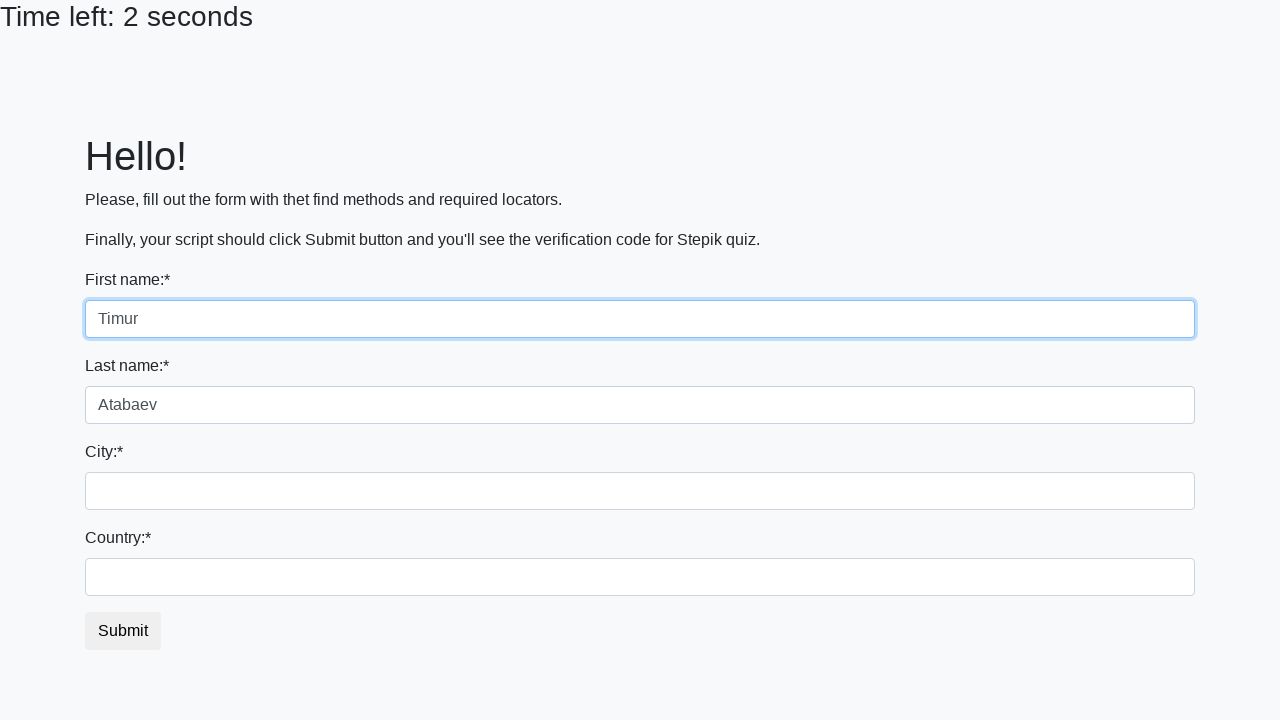

Filled city field with 'Tashkent' on .city
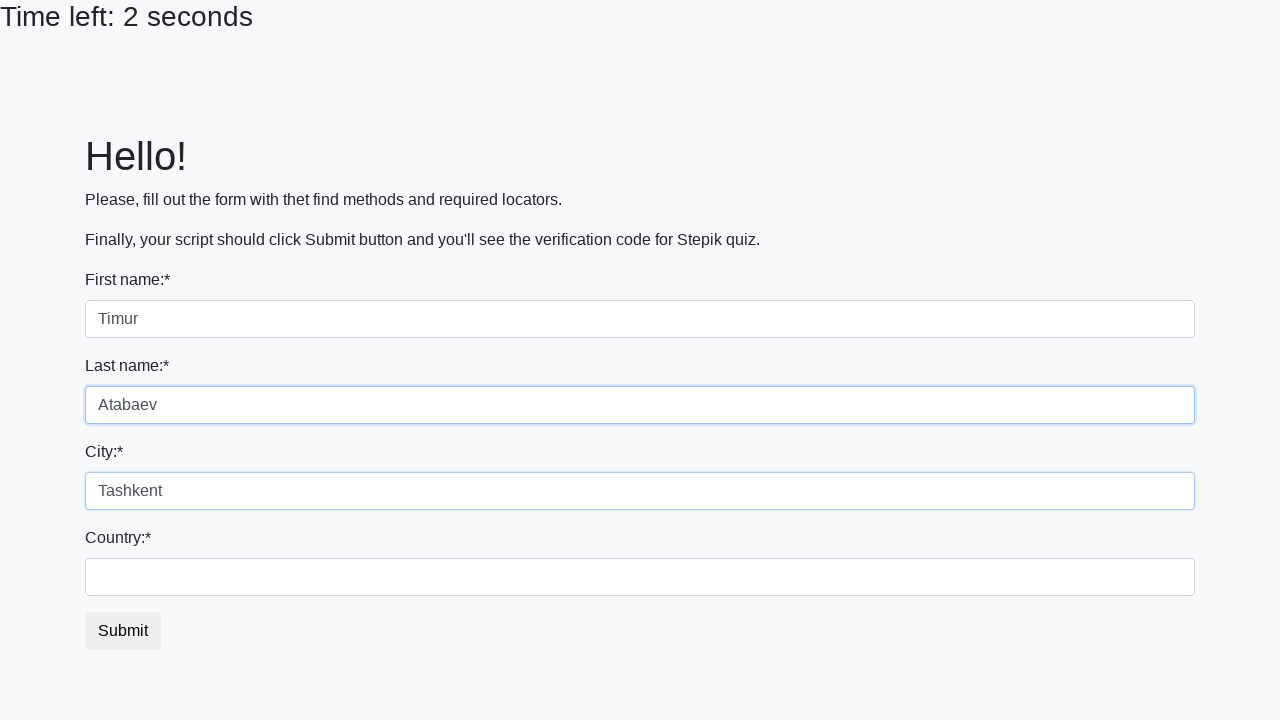

Filled country field with 'Uzbekistan' on #country
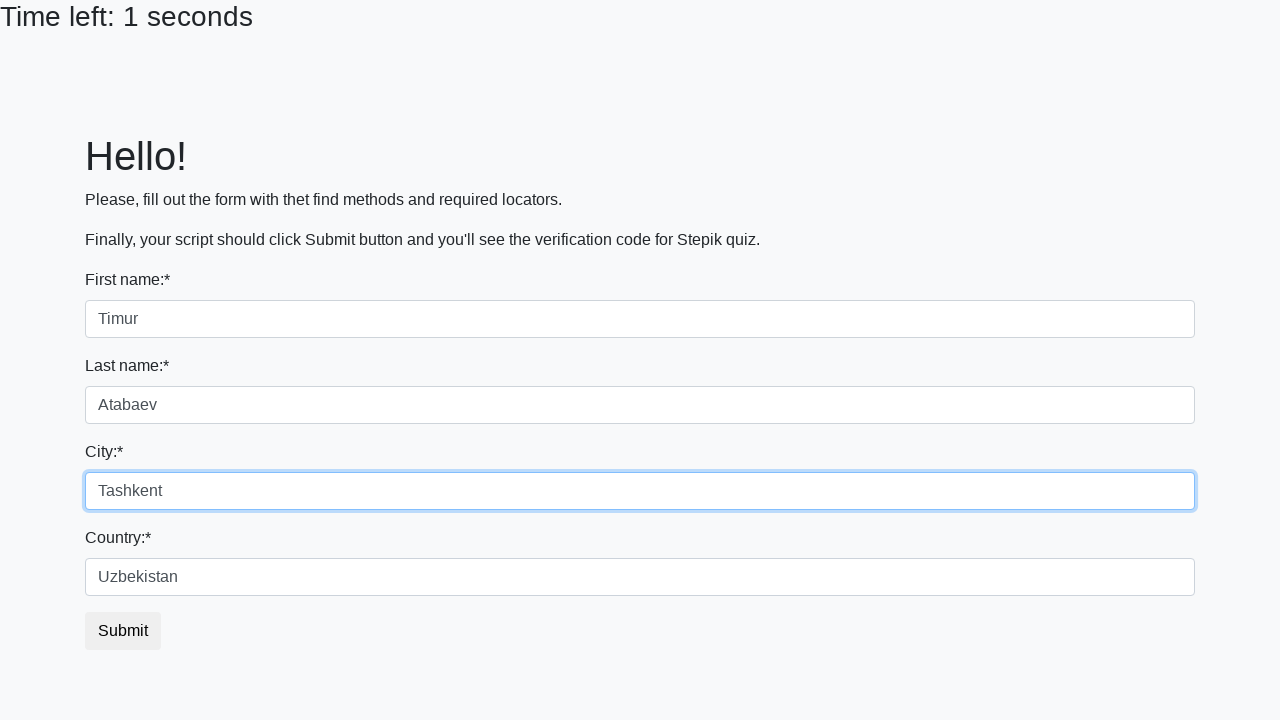

Submitted the form by clicking the submit button at (123, 631) on button.btn
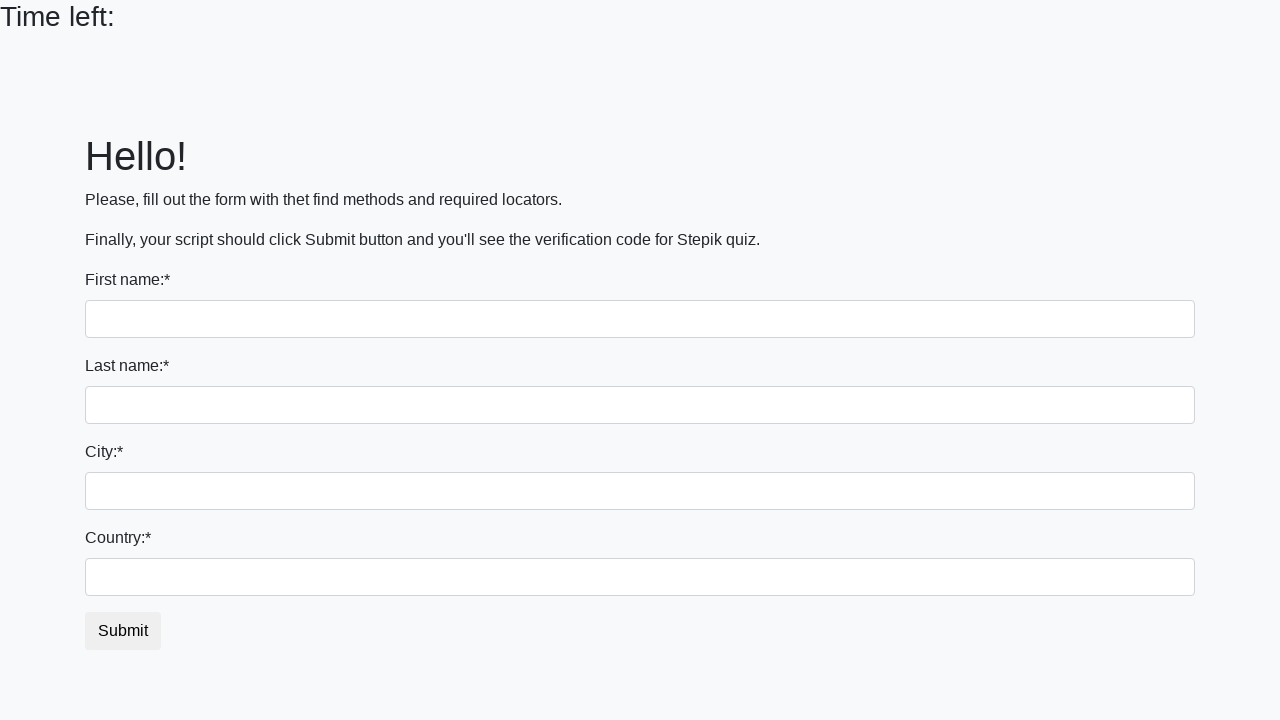

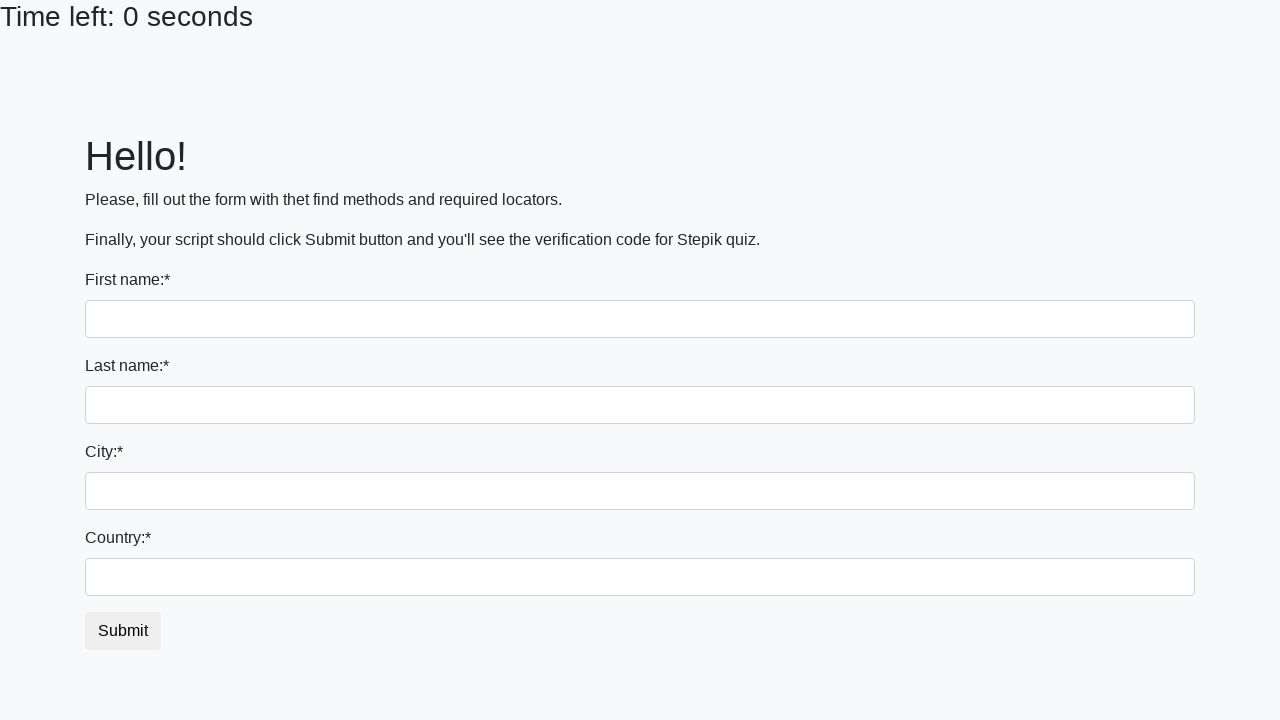